Navigates to the Selenium HQ website and verifies that the URL correctly redirects to selenium.dev

Starting URL: https://www.seleniumhq.org

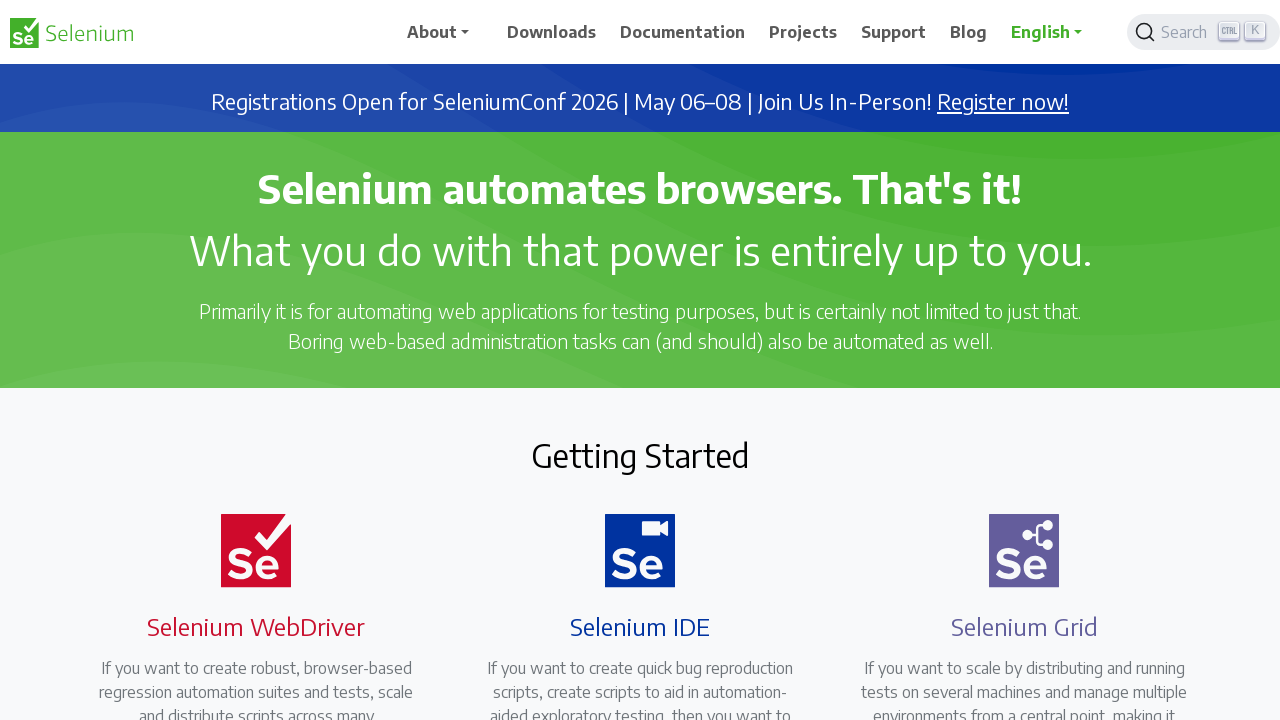

Navigated to https://www.seleniumhq.org
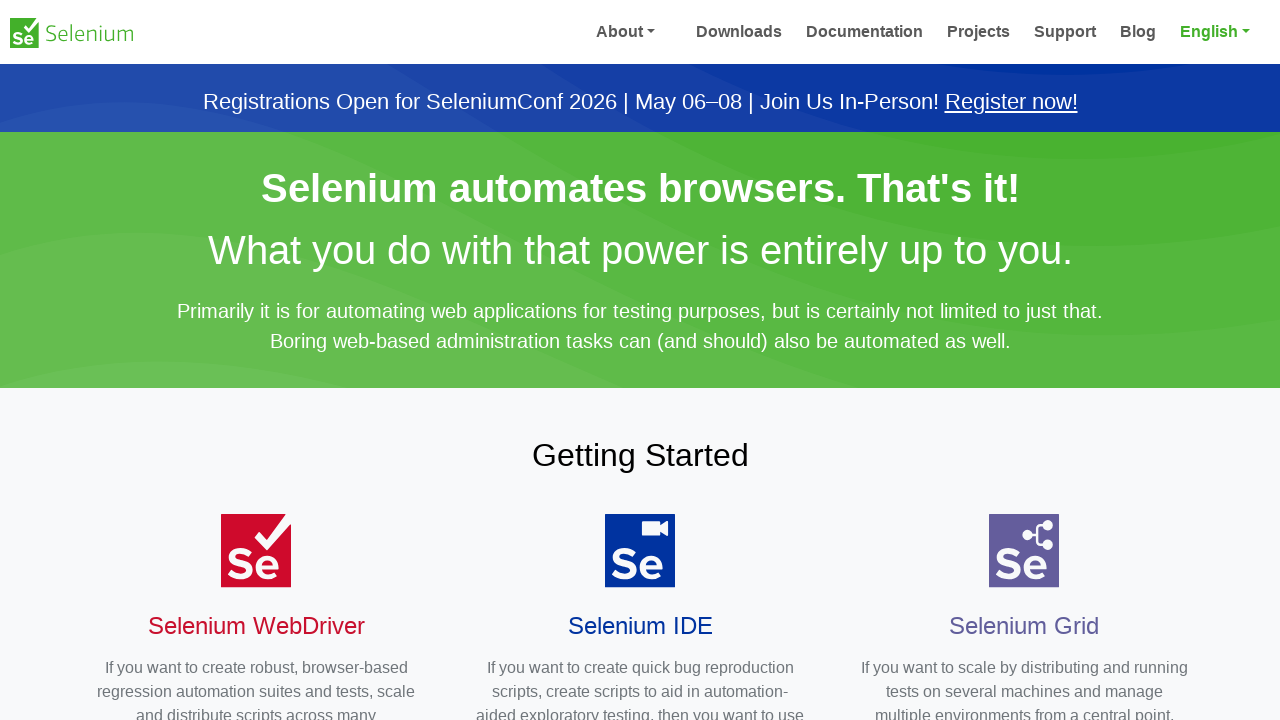

Waited for page to load and network to be idle
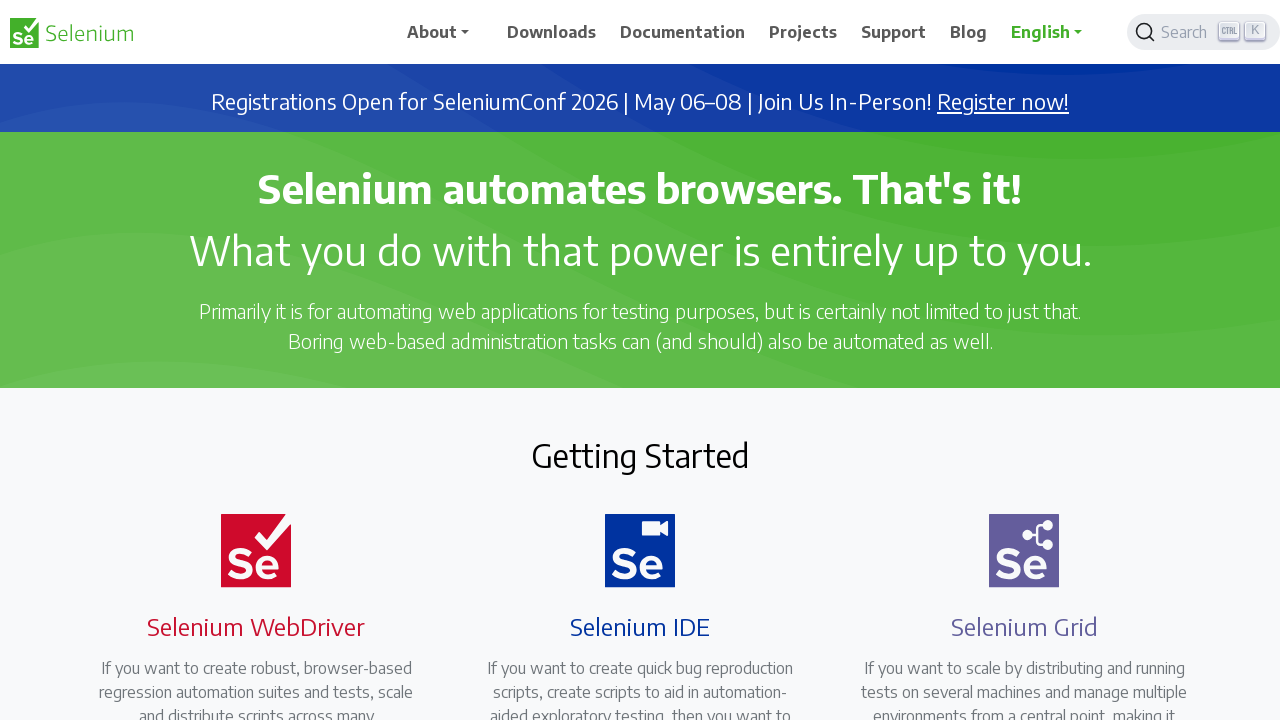

Retrieved current URL: https://www.selenium.dev/
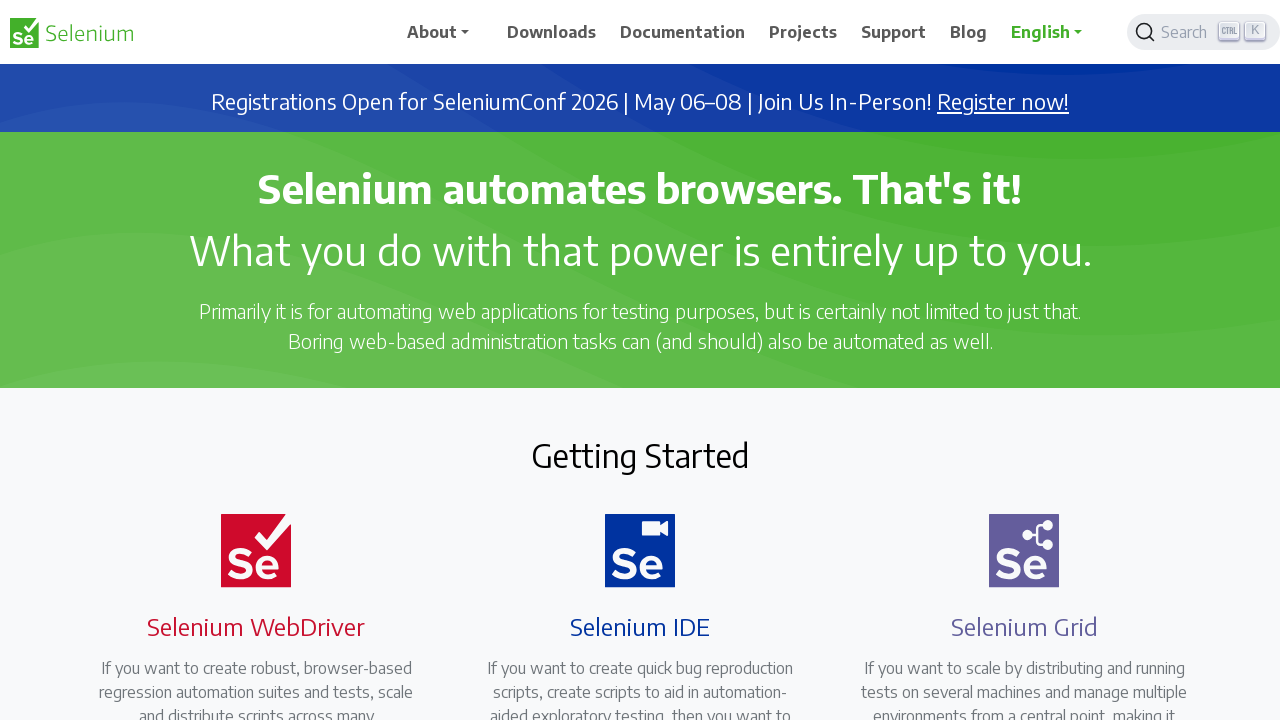

URL verification passed - correctly redirected to https://www.selenium.dev/
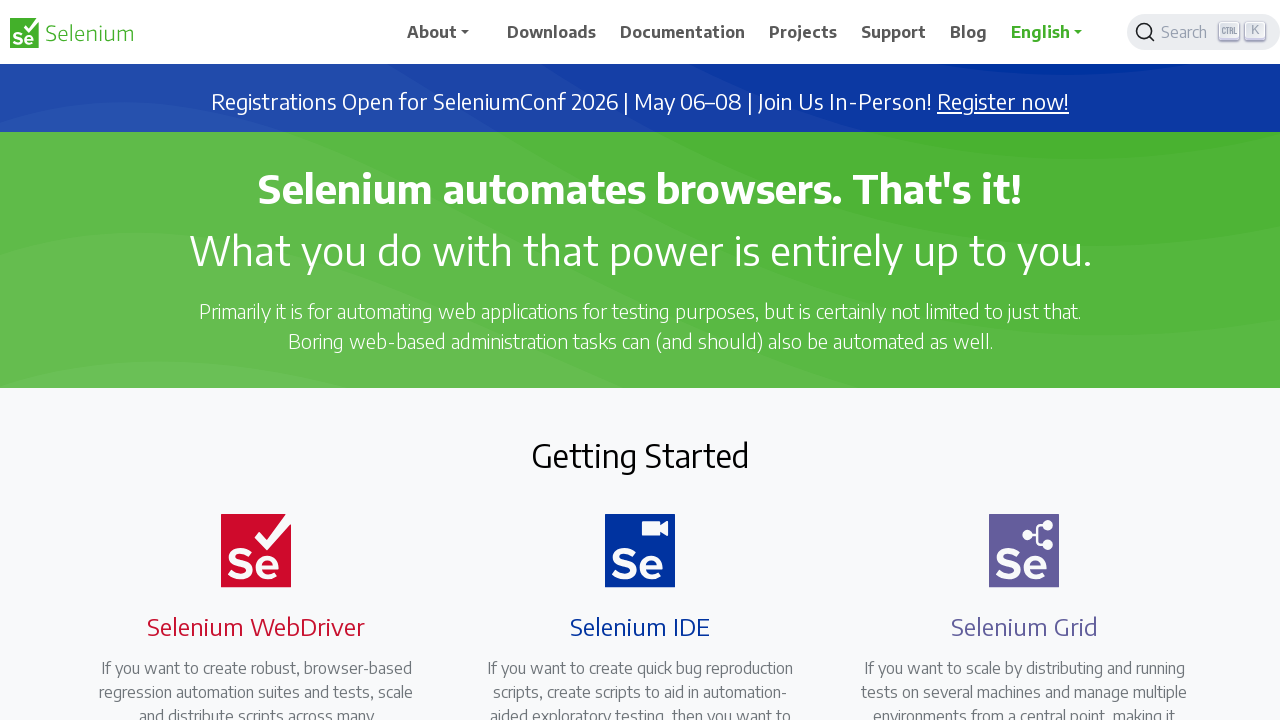

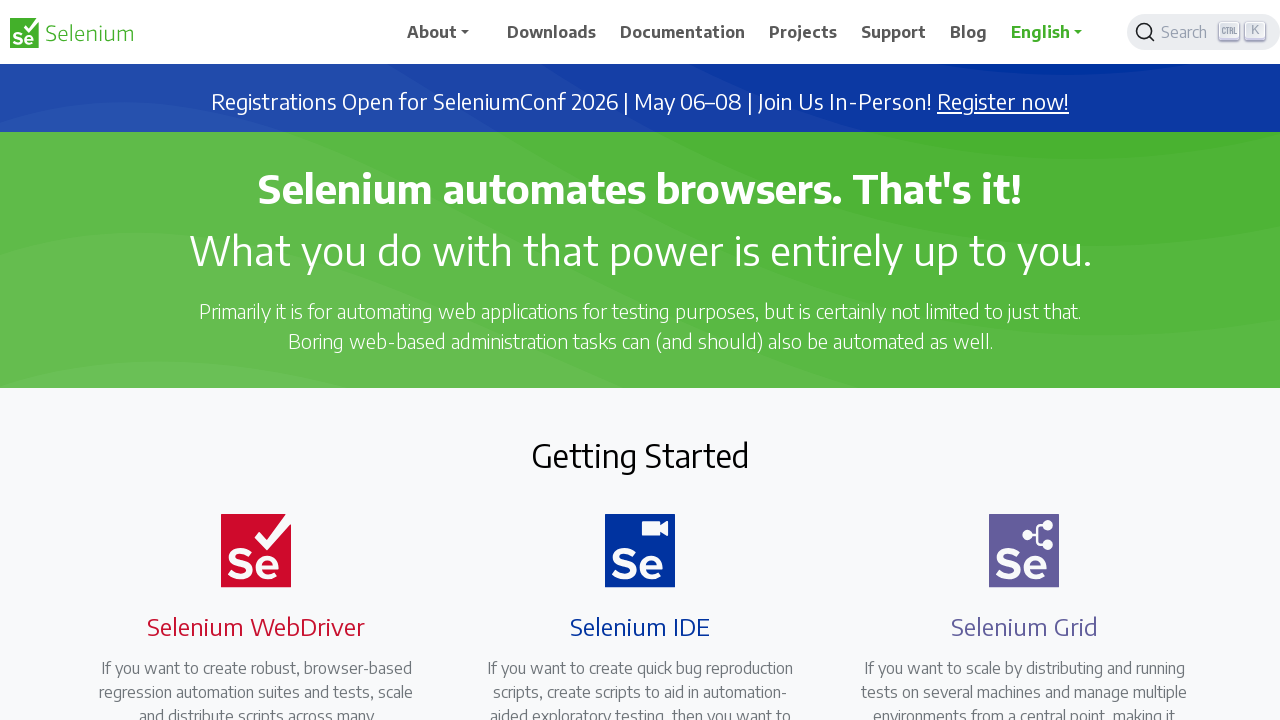